Tests drag-and-drop functionality on jQuery UI demo page by dragging an element into a droppable target area

Starting URL: https://jqueryui.com/droppable/

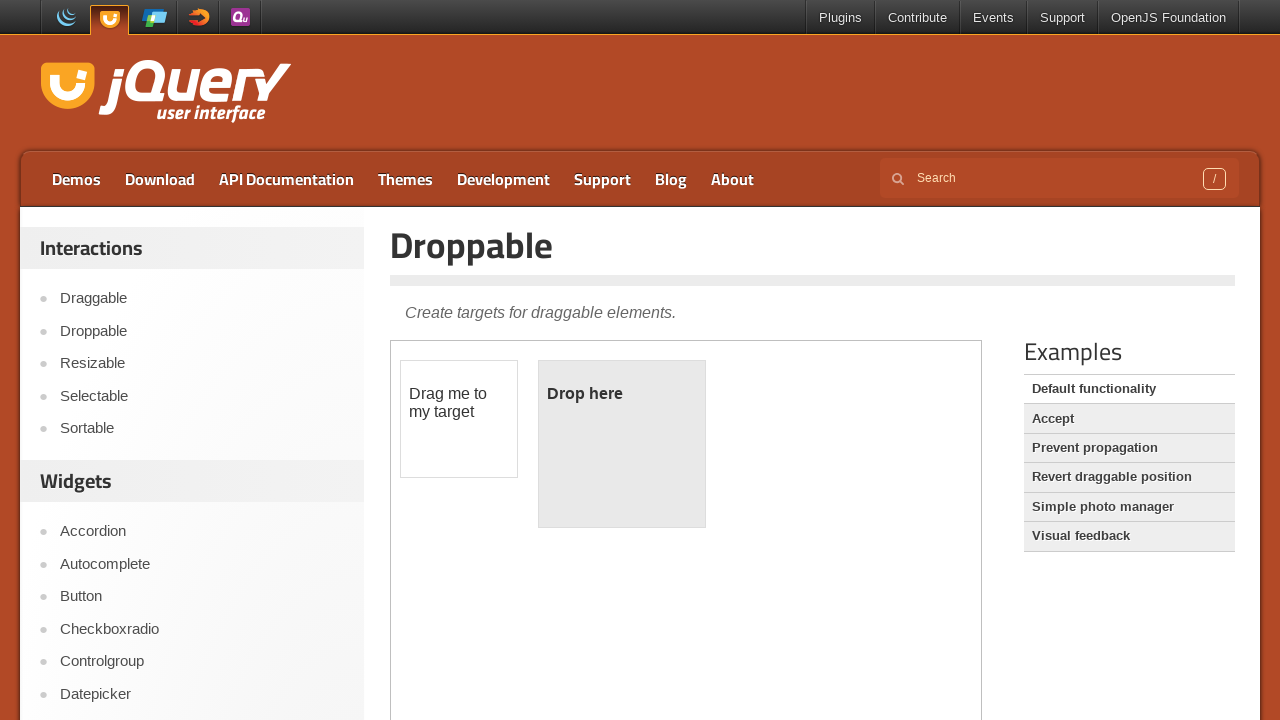

Demo frame loaded
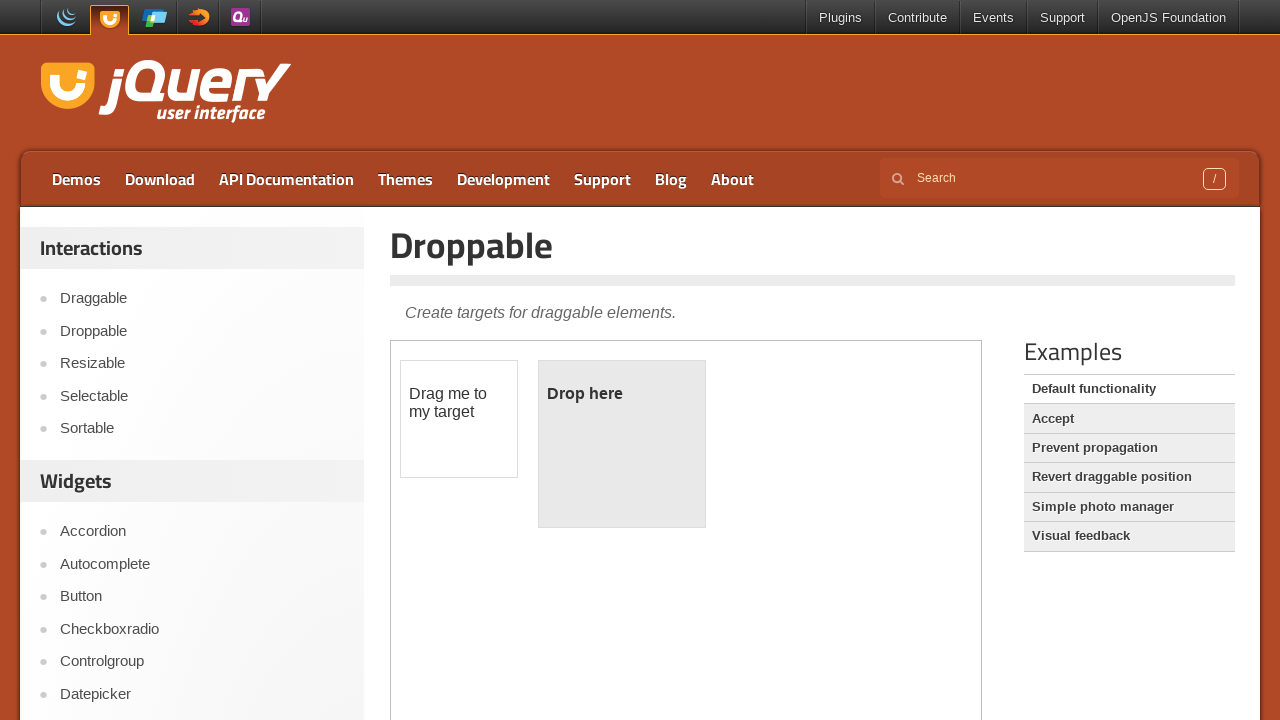

Located iframe containing drag-drop demo
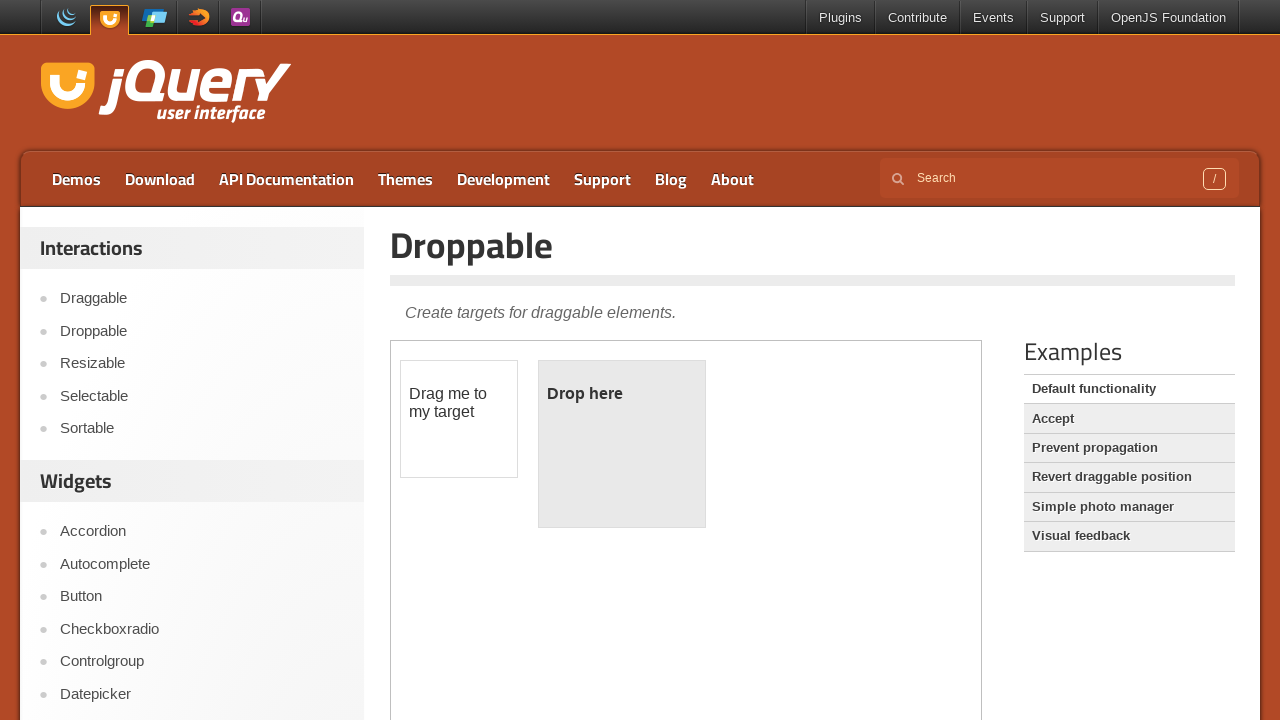

Located draggable element
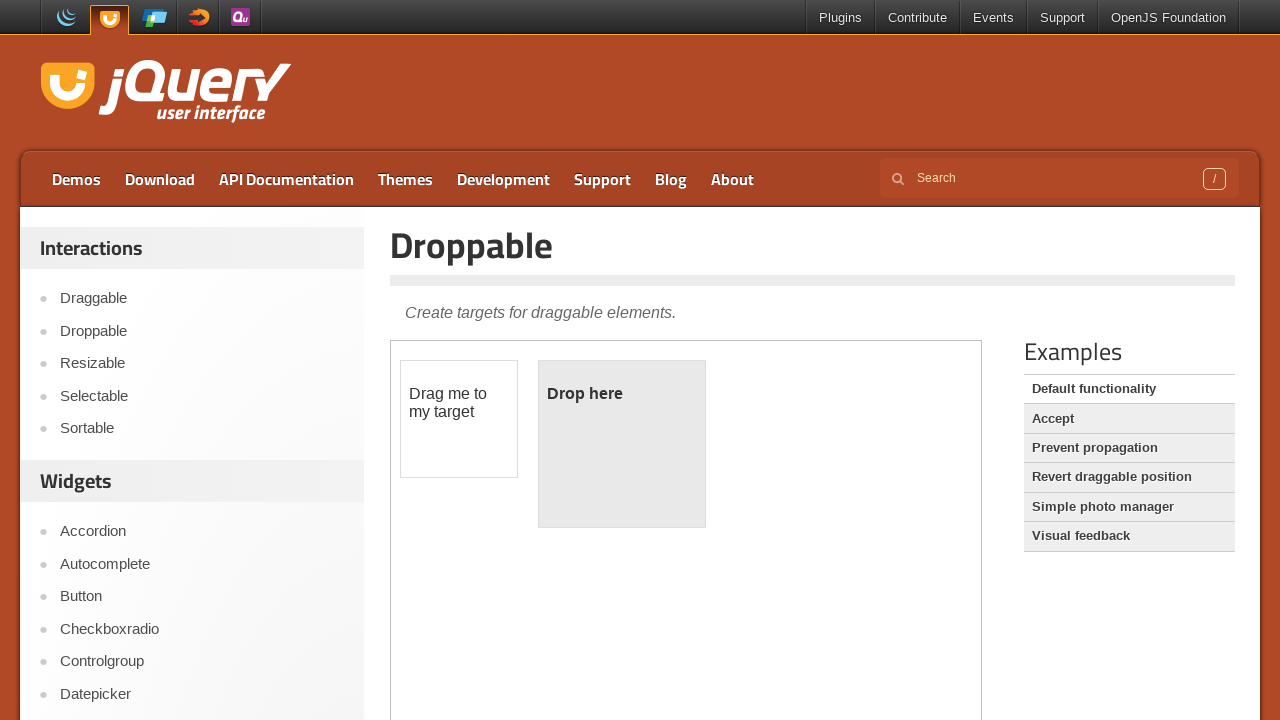

Located droppable target area
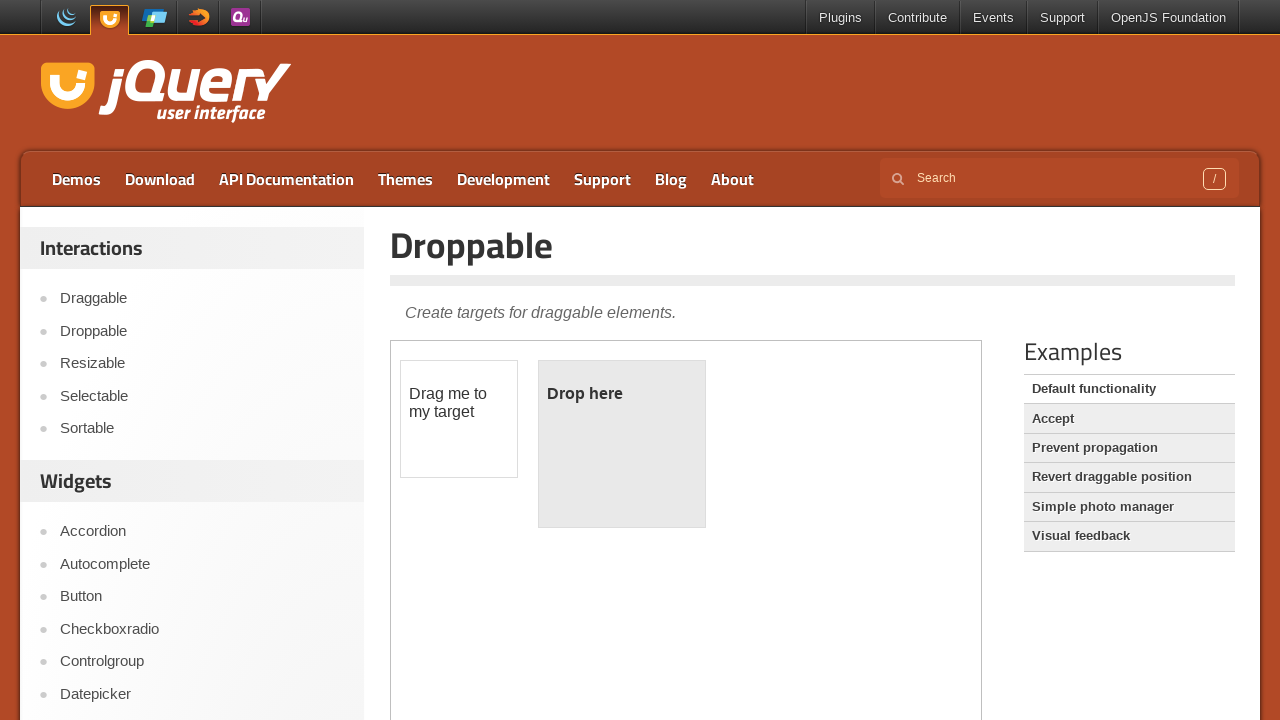

Dragged element into droppable target area at (622, 444)
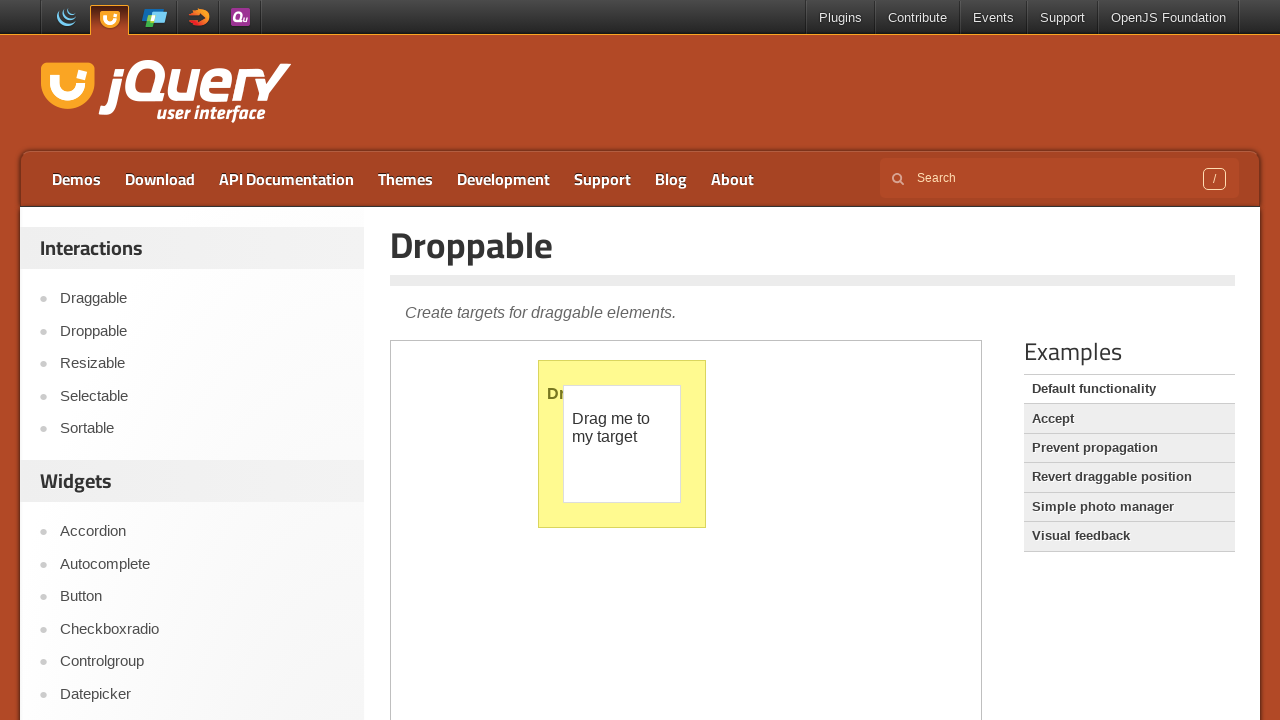

Verified draggable element text content: '
	Drag me to my target
'
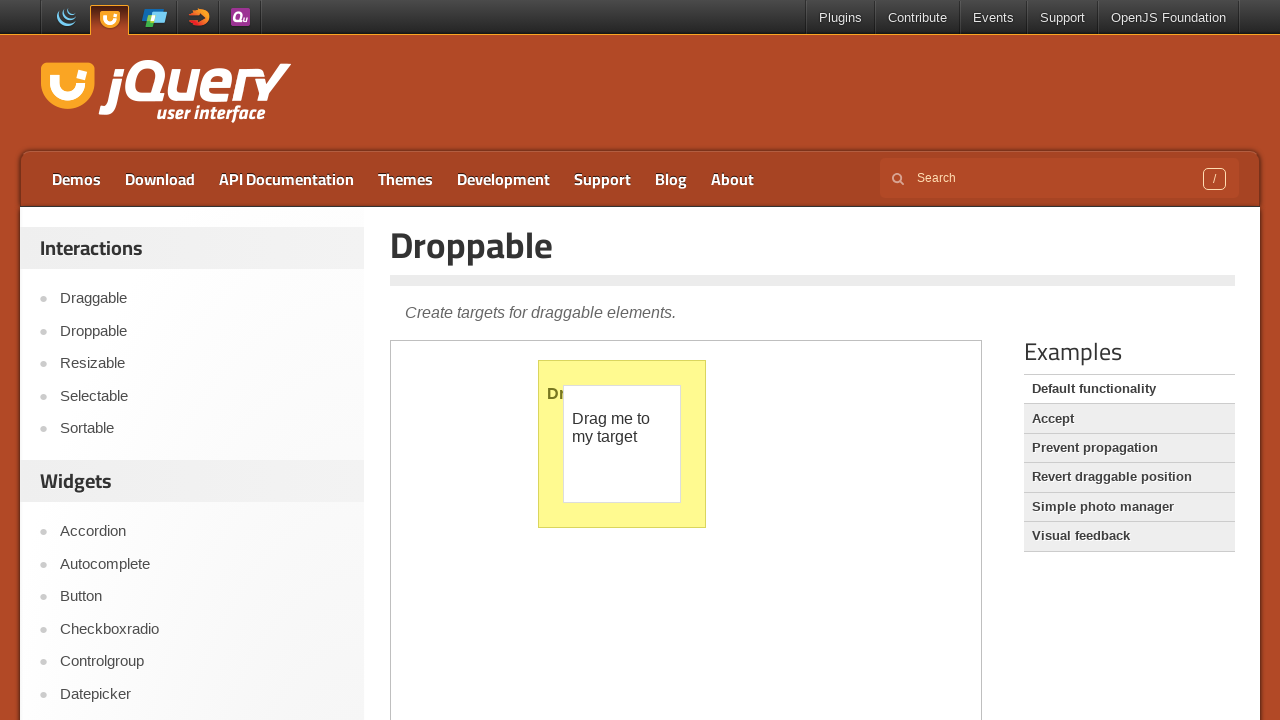

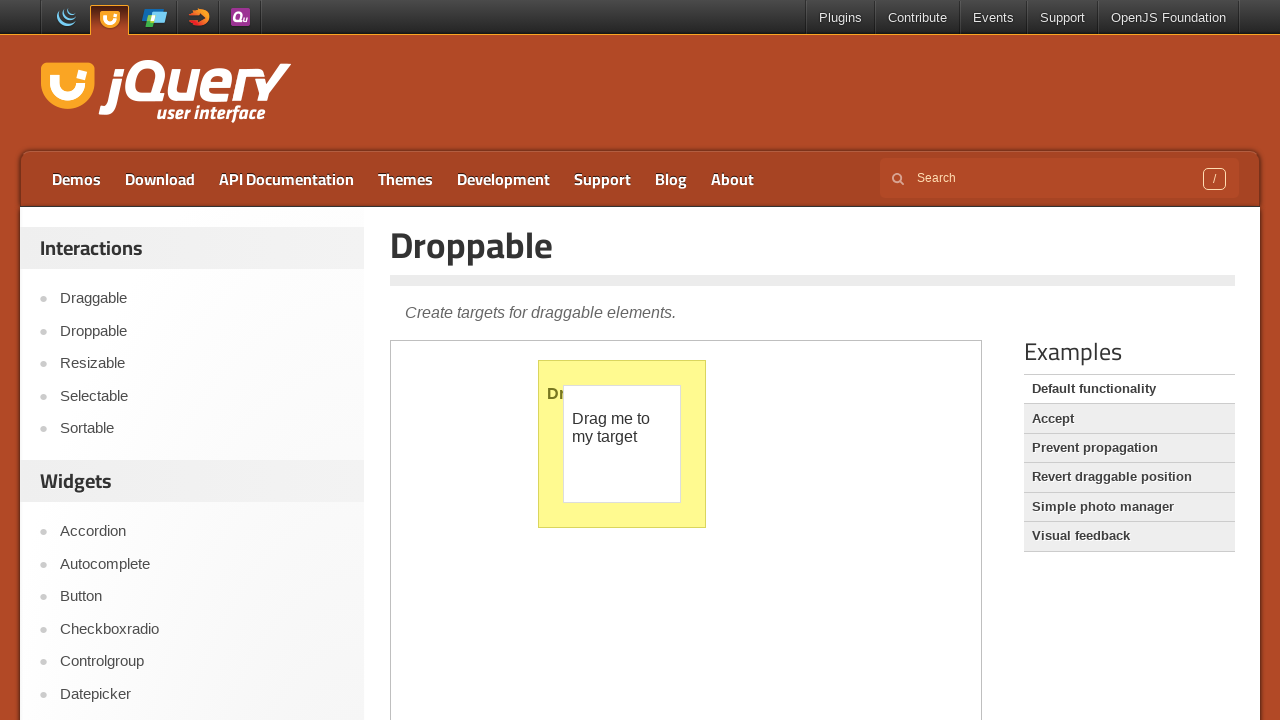